Navigates to the Sortable Data Tables page

Starting URL: https://the-internet.herokuapp.com/

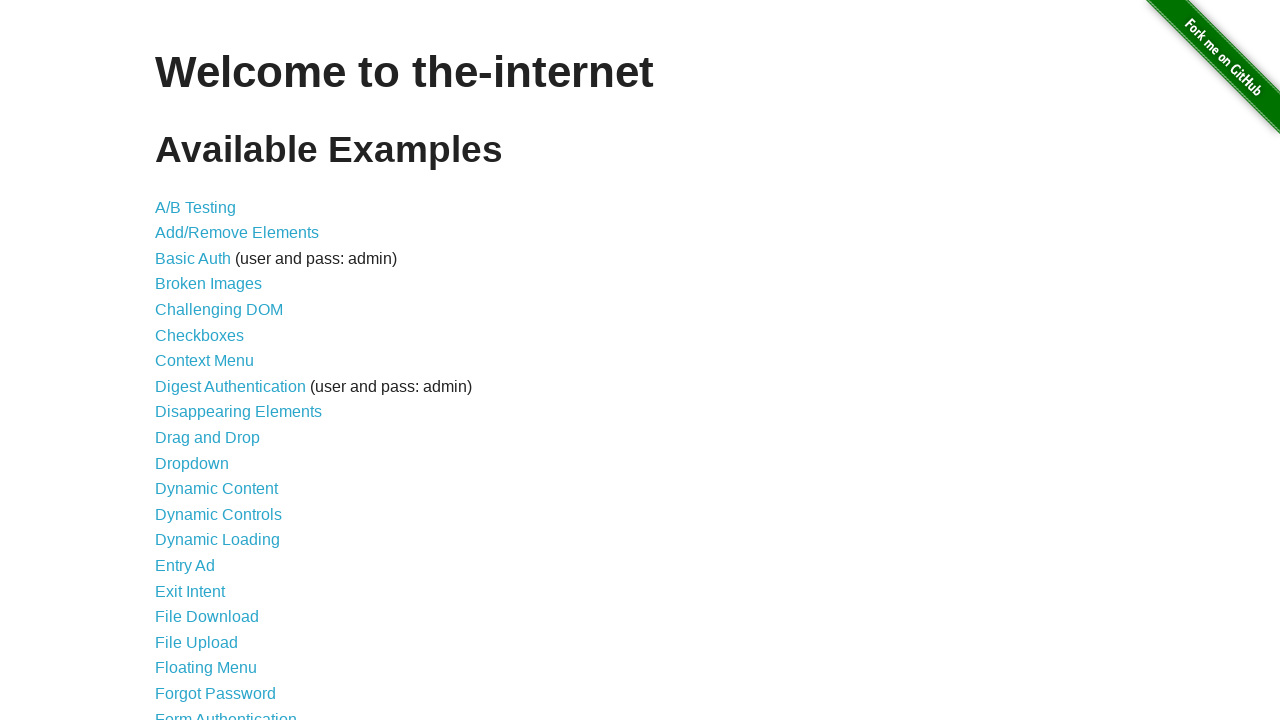

Clicked on Sortable Data Tables link to navigate to the page at (230, 574) on xpath=//*[@id='content']/ul/li[41]/a
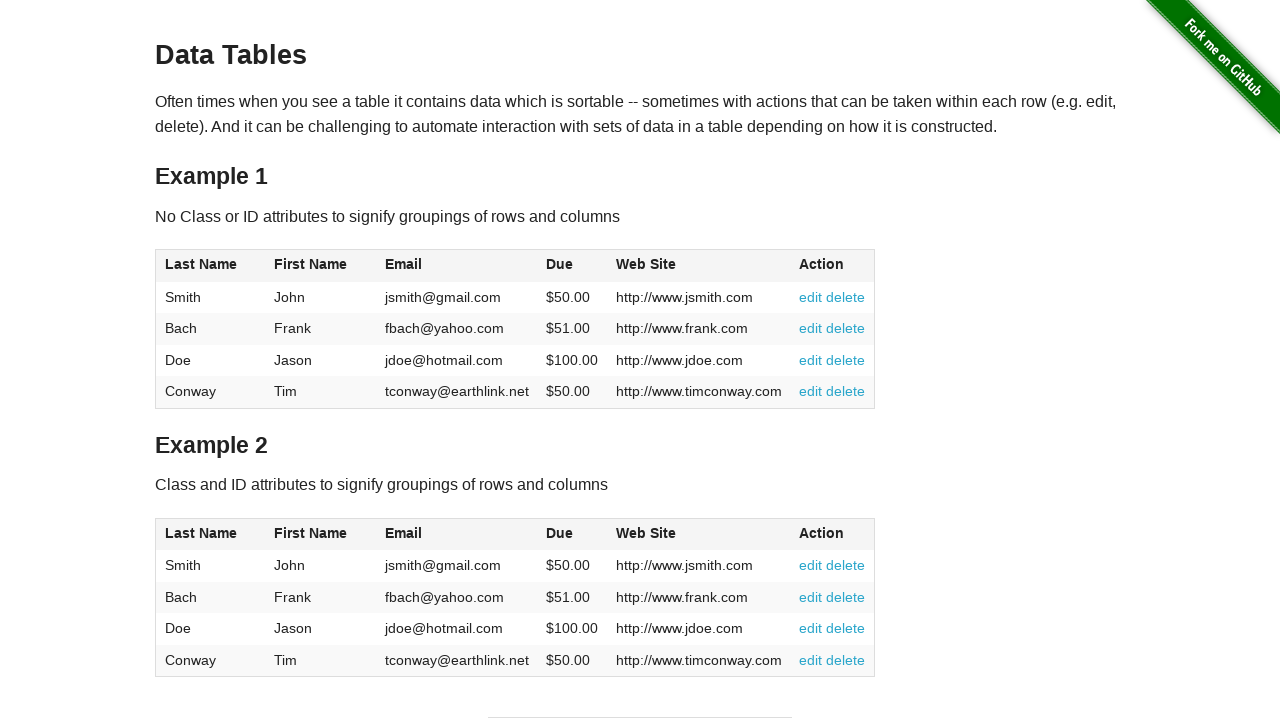

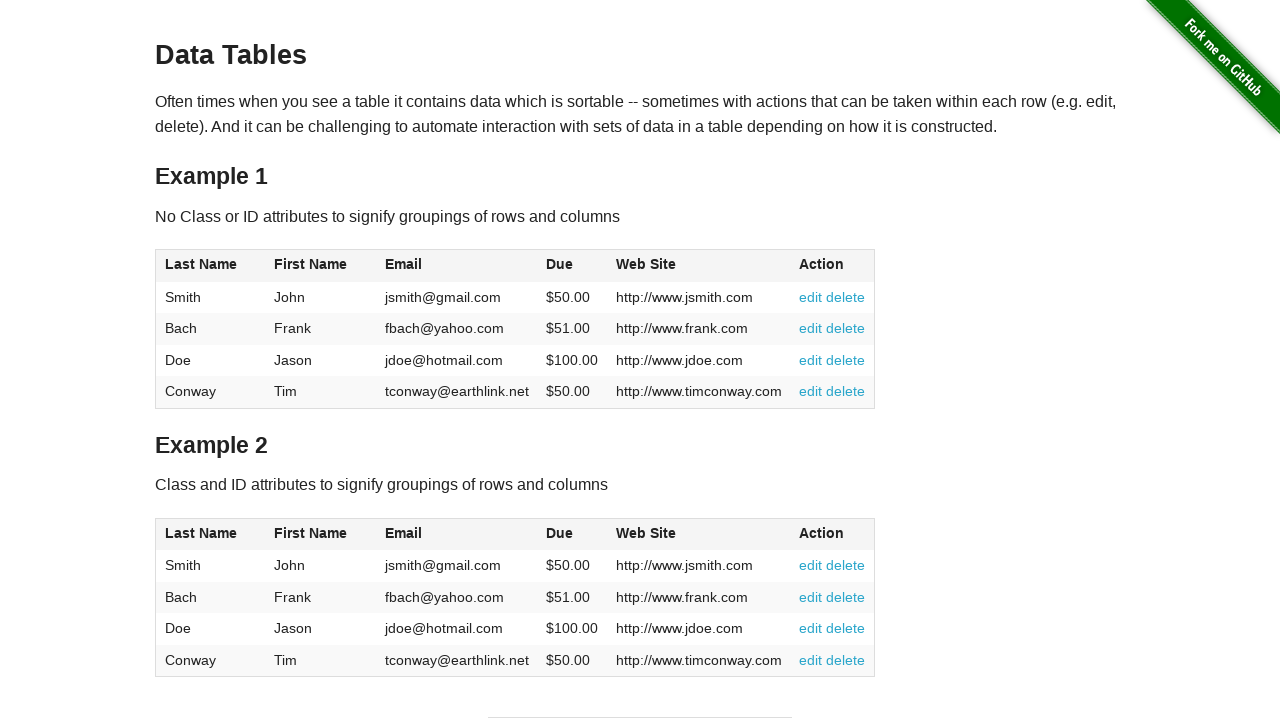